Tests Python.org search functionality by entering "pycon" in the search field and submitting the search

Starting URL: http://www.python.org

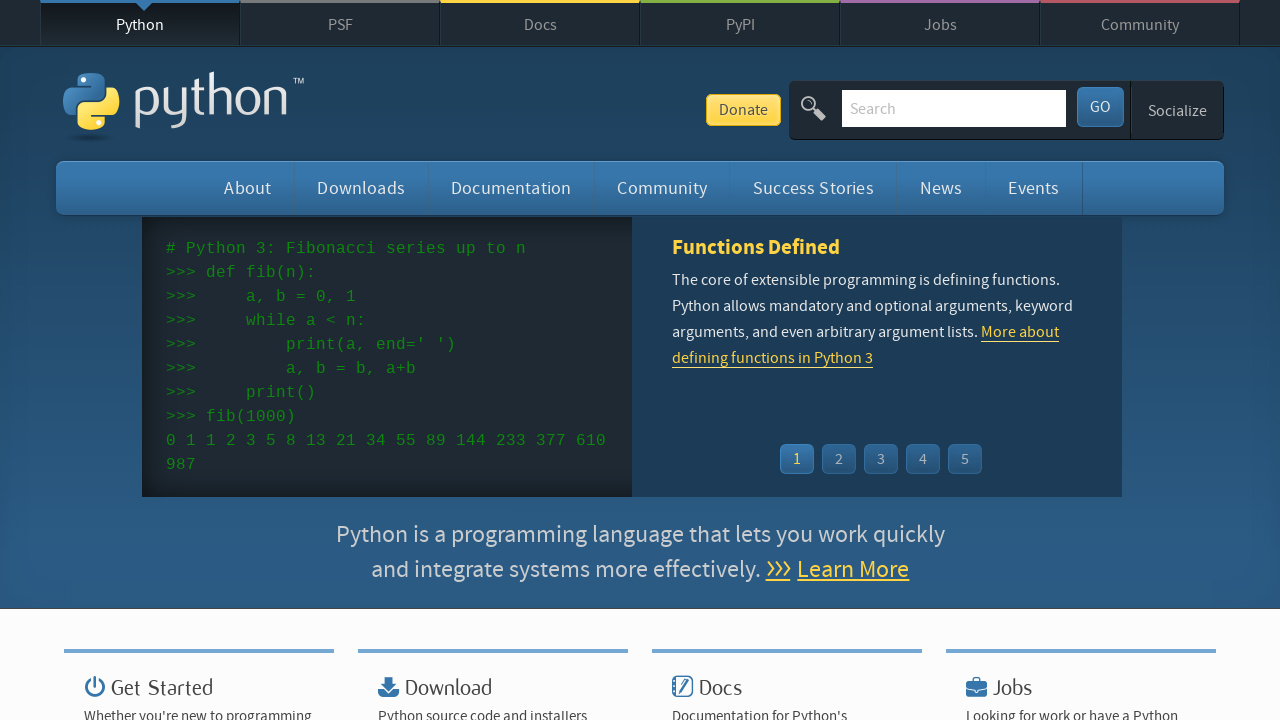

Located search input field by name 'q'
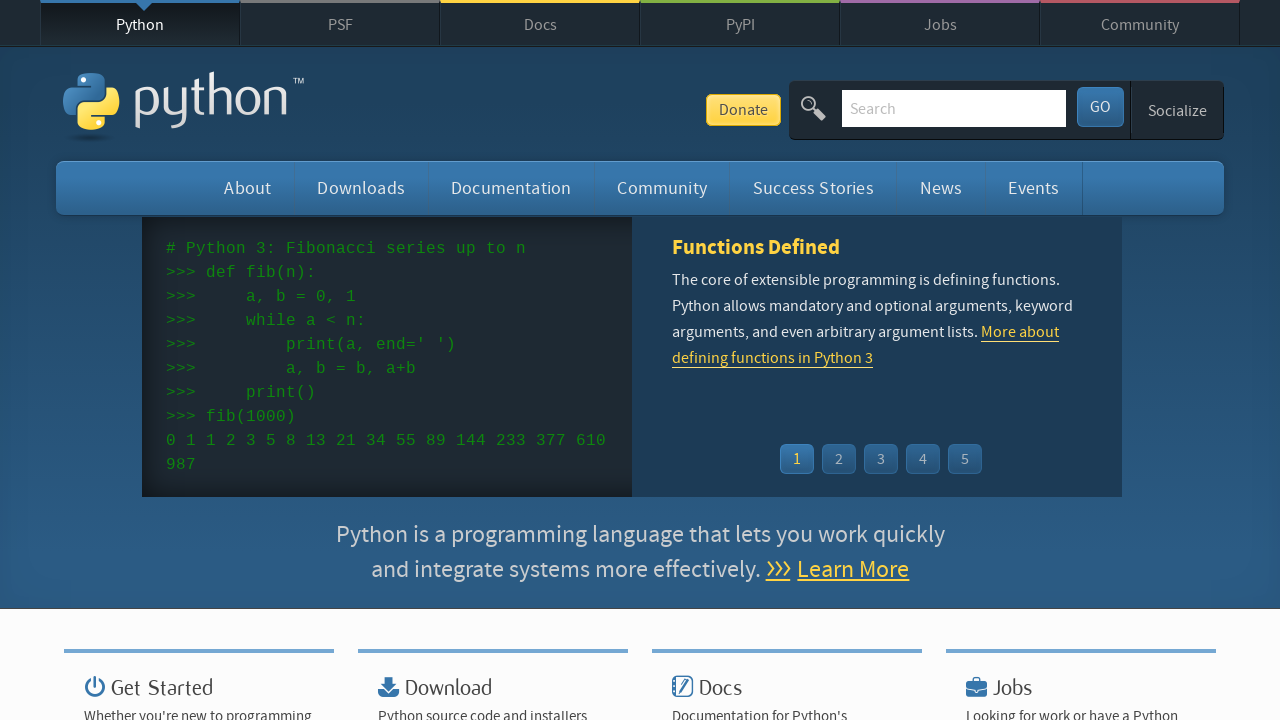

Cleared search input field on input[name='q']
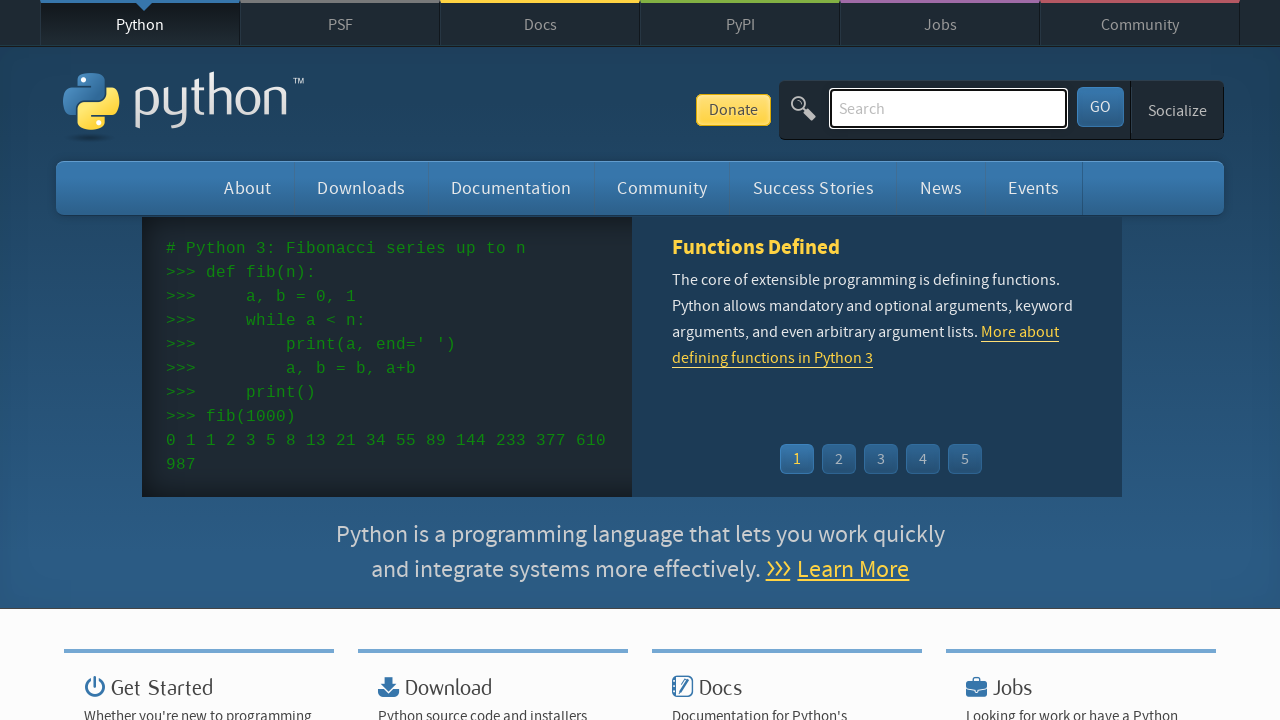

Entered 'pycon' in search field on input[name='q']
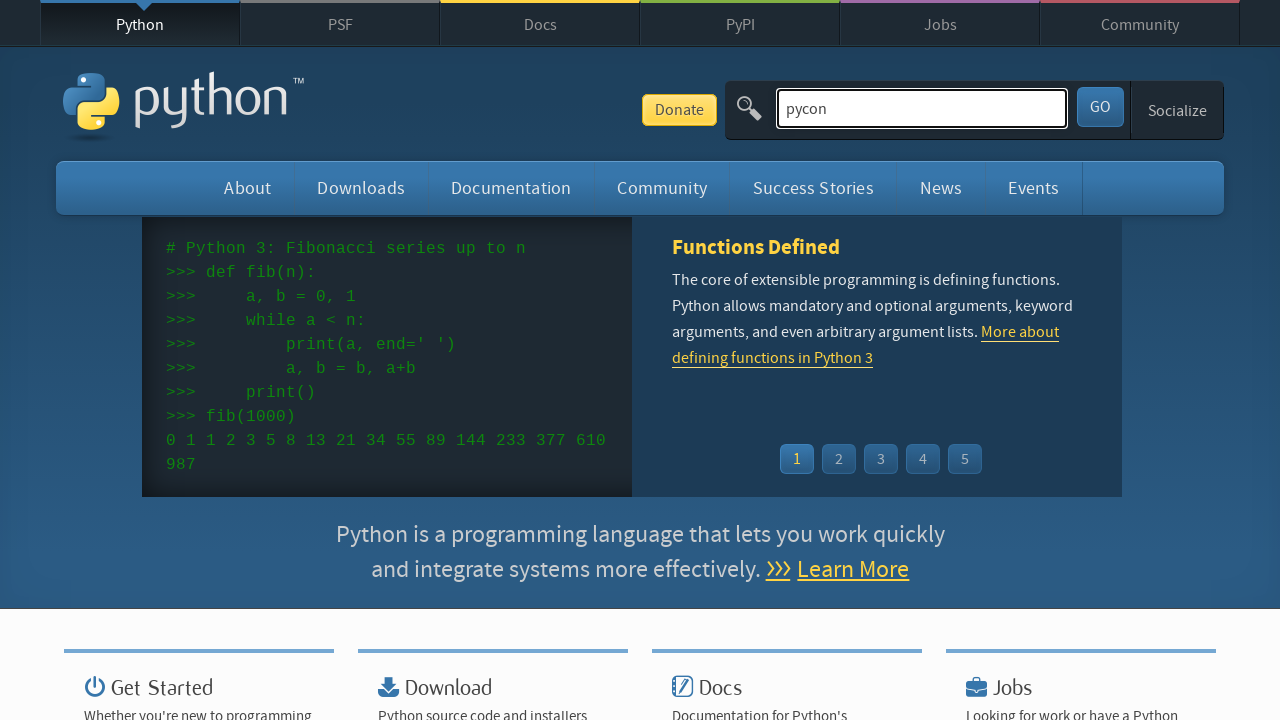

Pressed Enter to submit search on input[name='q']
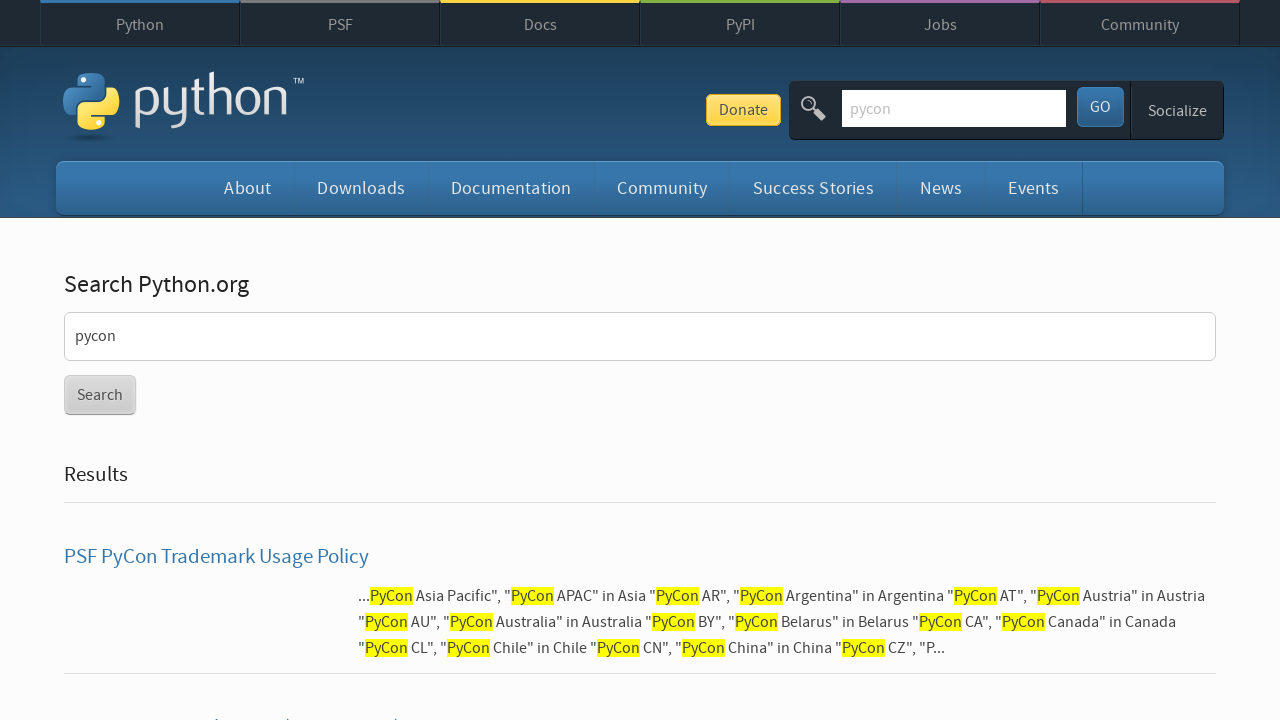

Waited for search results to load (networkidle)
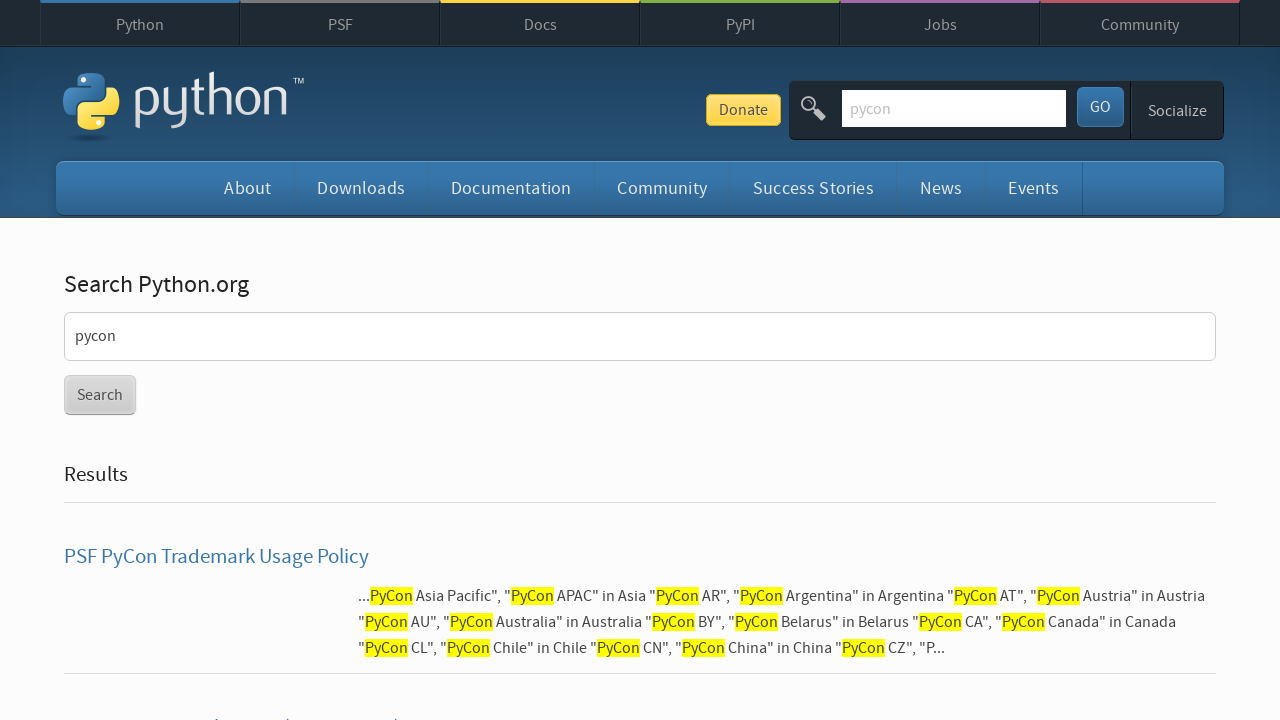

Verified search results contain content (no 'No results found' message)
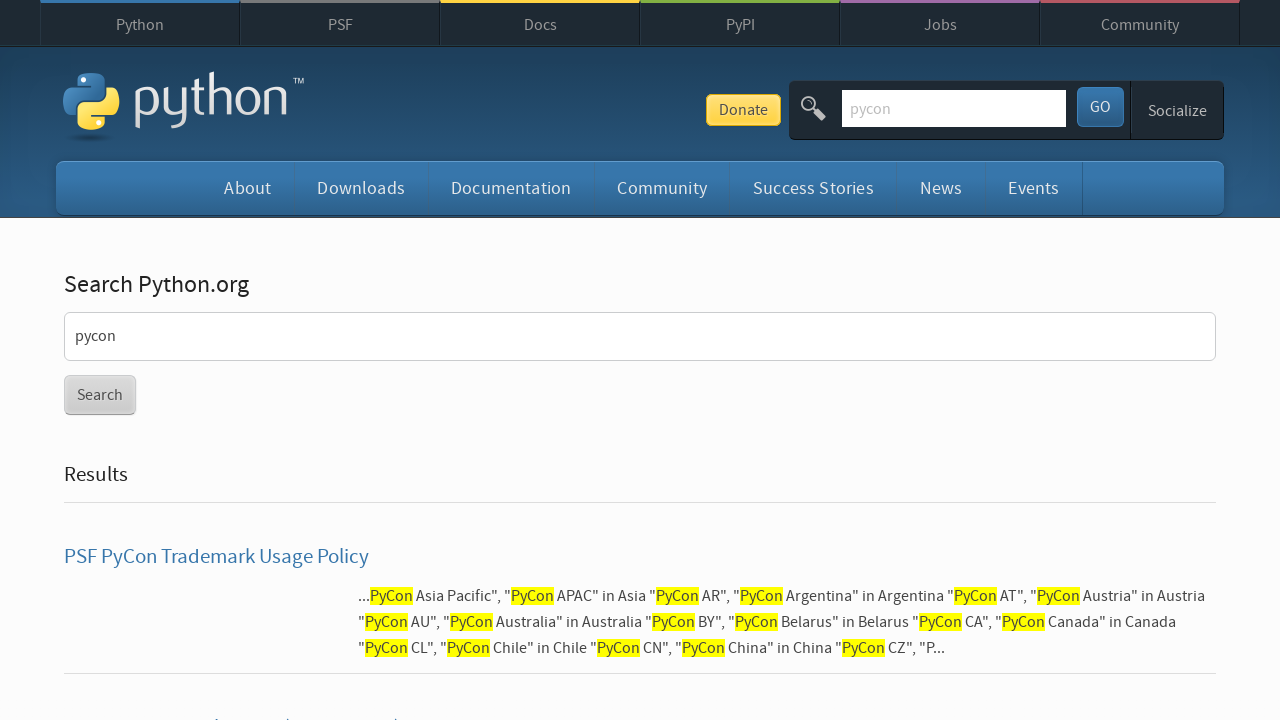

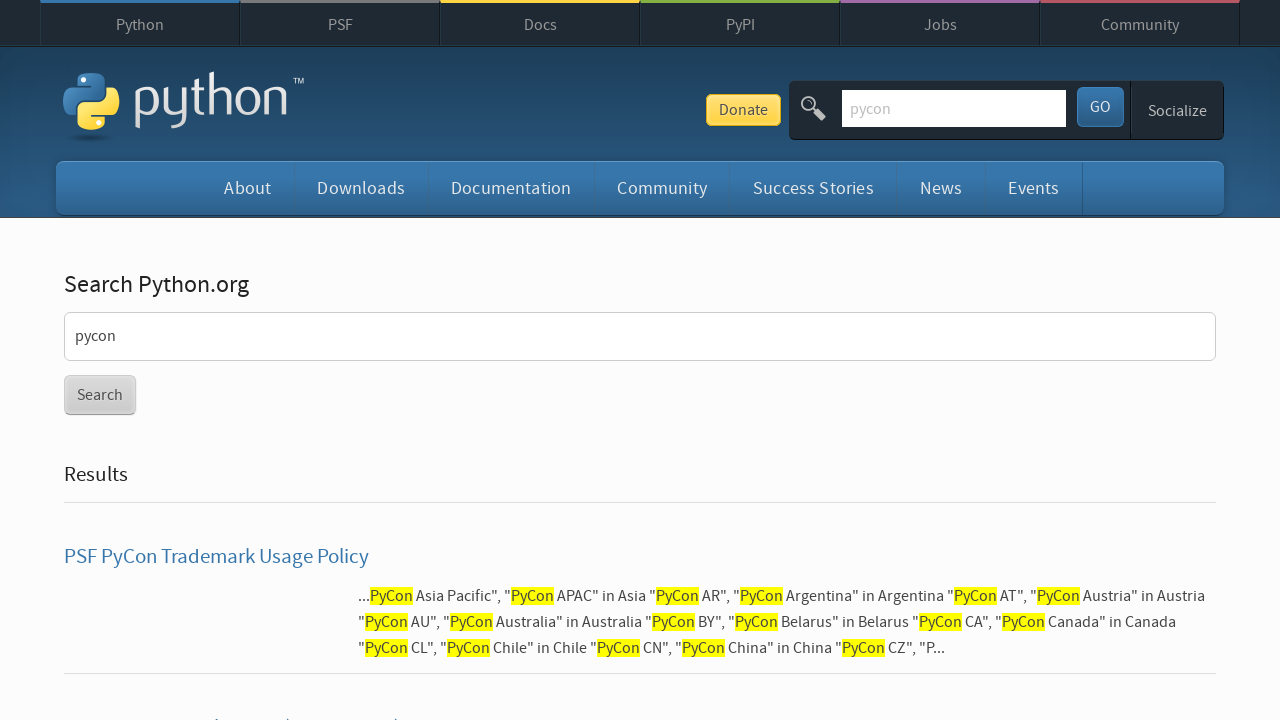